Tests the text box form by filling in full name, email, current address, and permanent address fields, then submitting the form and verifying the output displays the entered values

Starting URL: https://demoqa.com/text-box

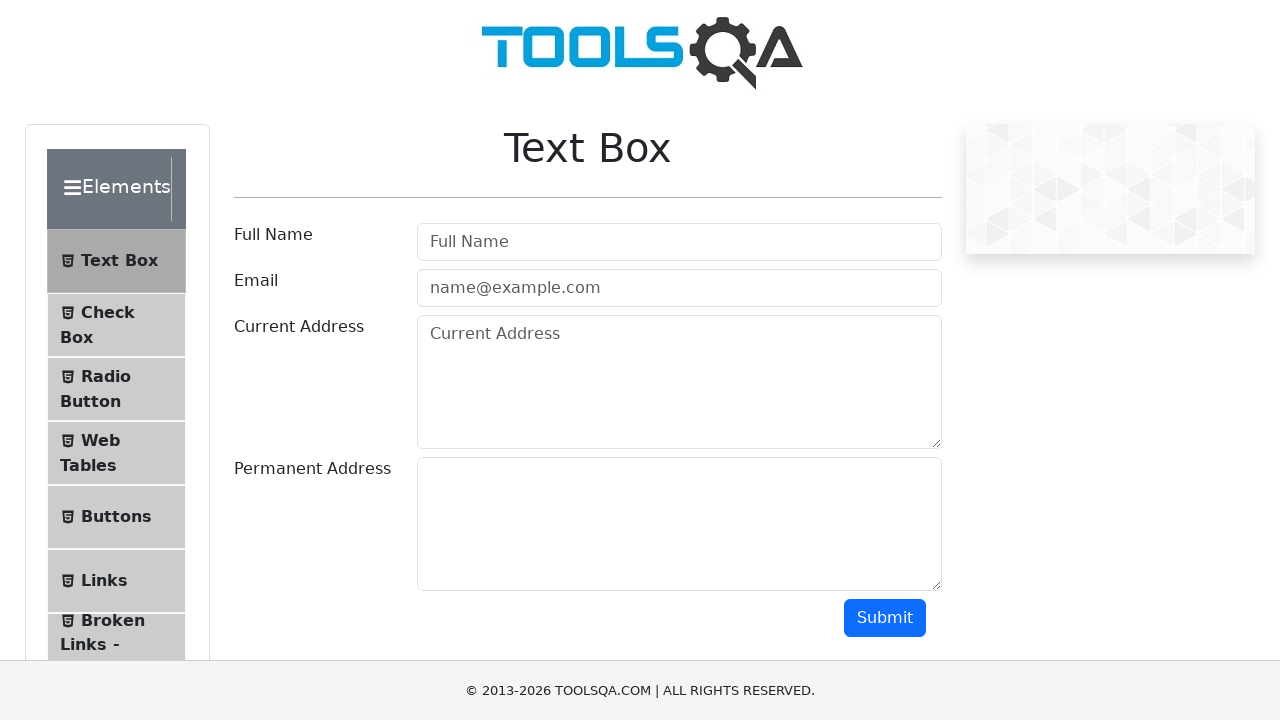

Filled full name field with 'Shaznin' on .form-control >> nth=0
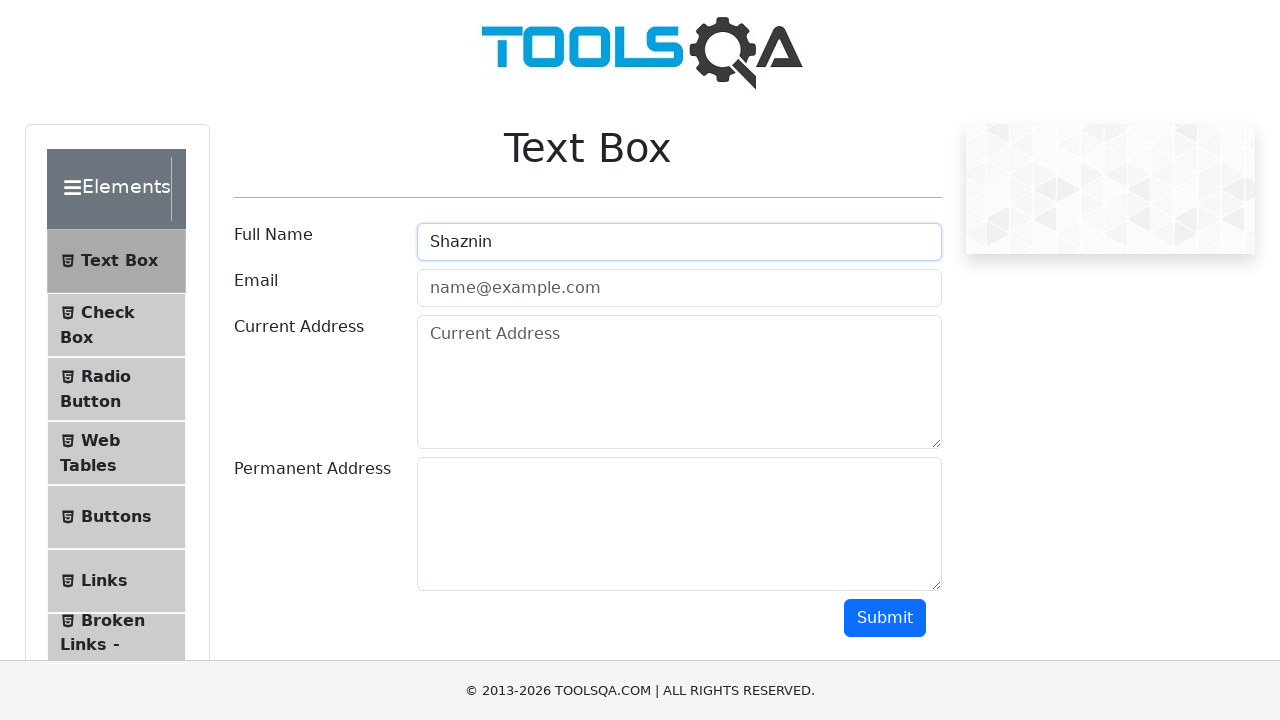

Filled email field with 'shaznin@mail.com' on .form-control >> nth=1
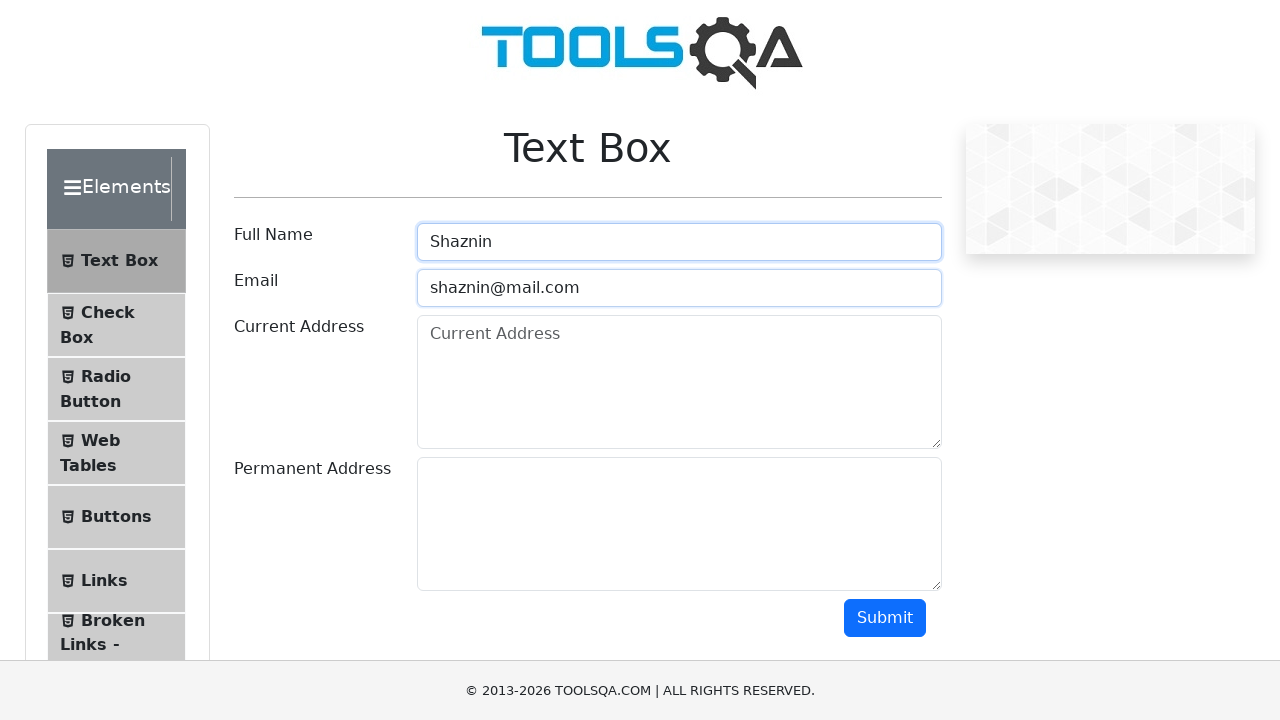

Filled current address field with 'Dhaka' on .form-control >> nth=2
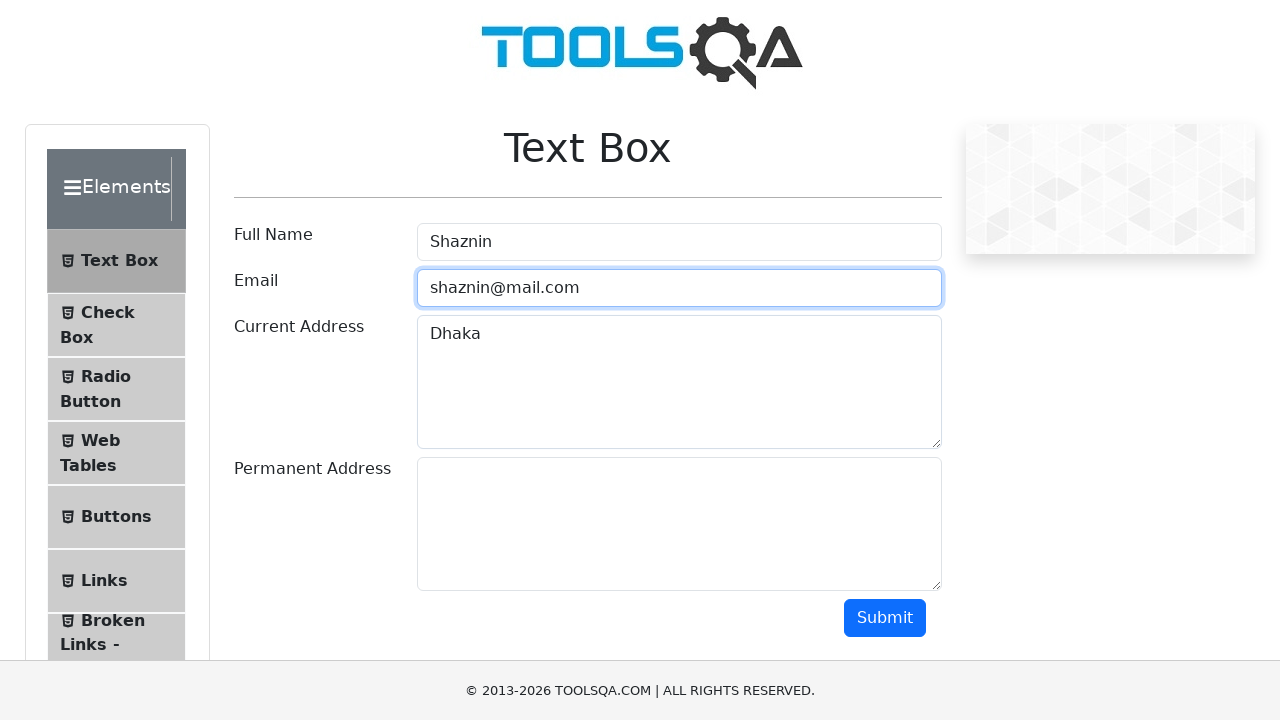

Filled permanent address field with 'Bangladesh' on .form-control >> nth=3
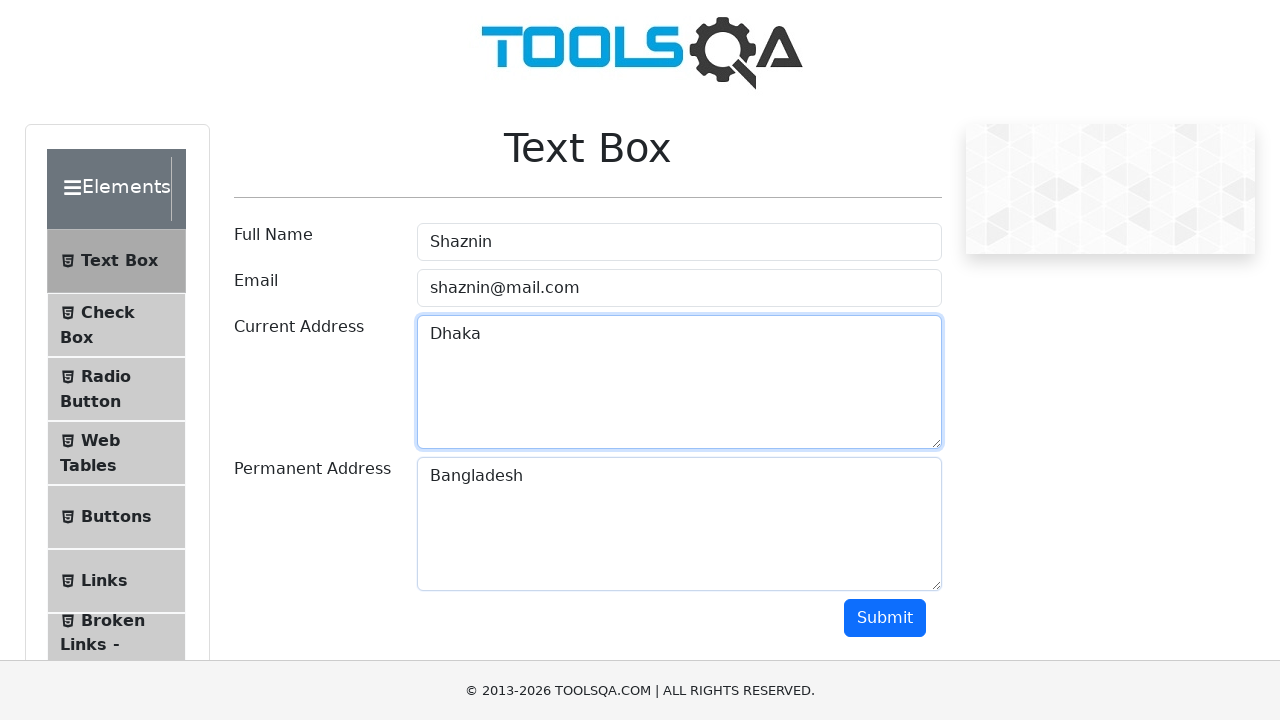

Scrolled down 500 pixels to make submit button visible
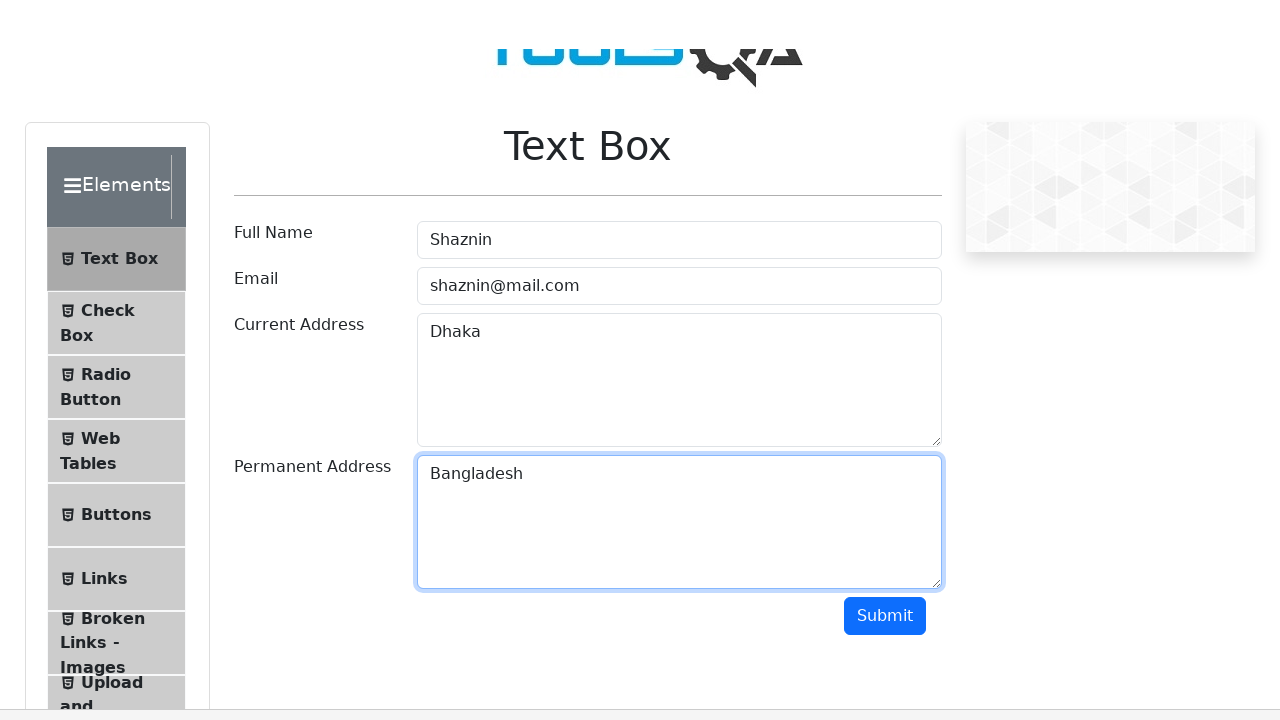

Clicked submit button to submit the form at (885, 118) on #submit
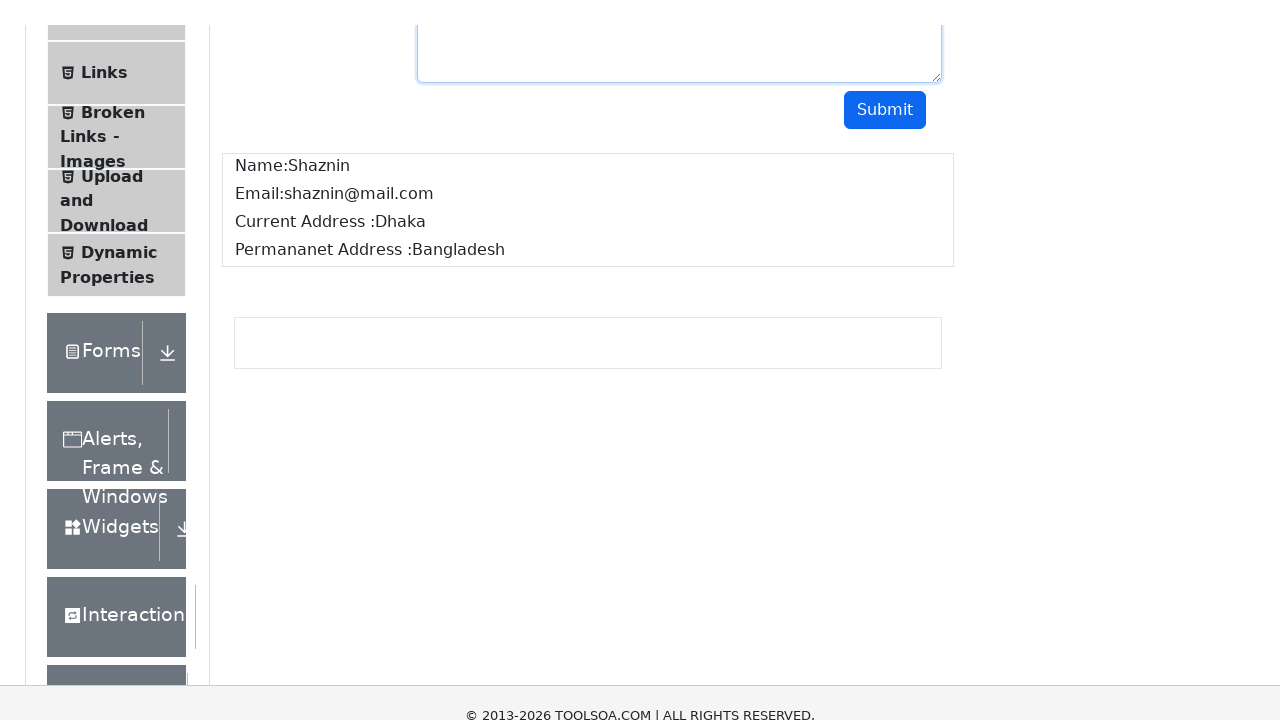

Form submission results appeared
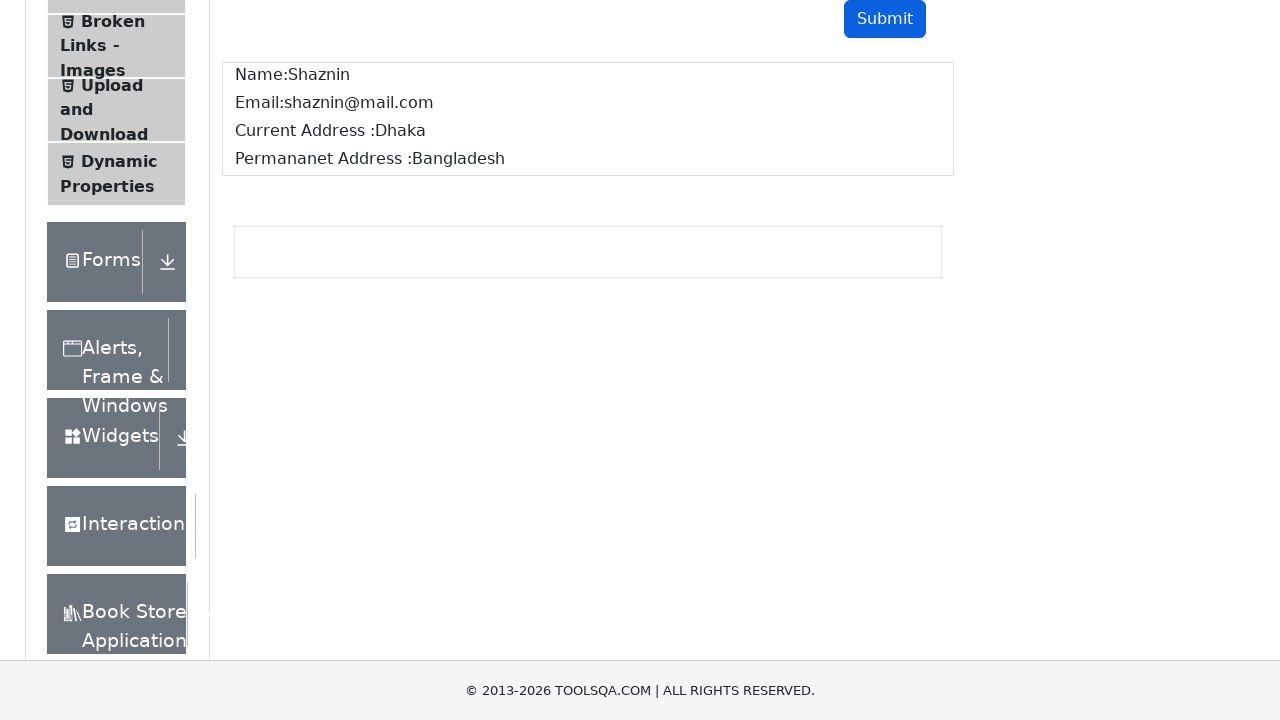

Verified full name 'Shaznin' in output
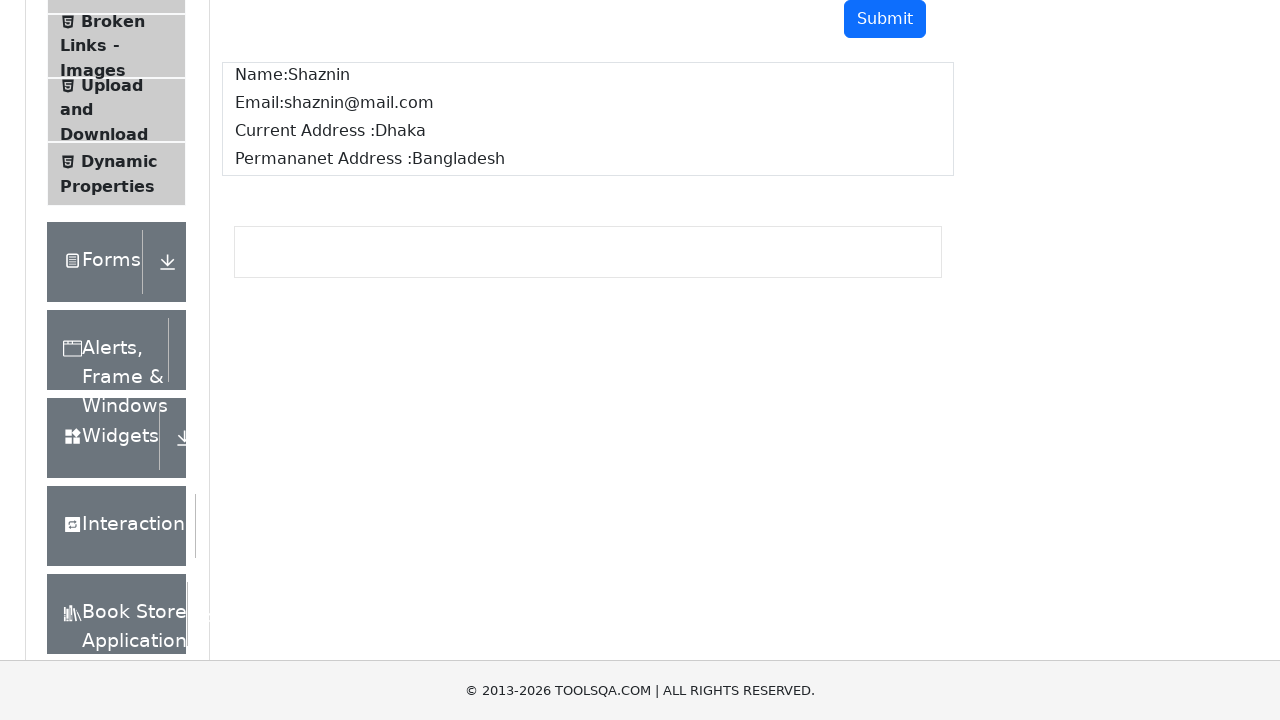

Verified email 'shaznin@mail.com' in output
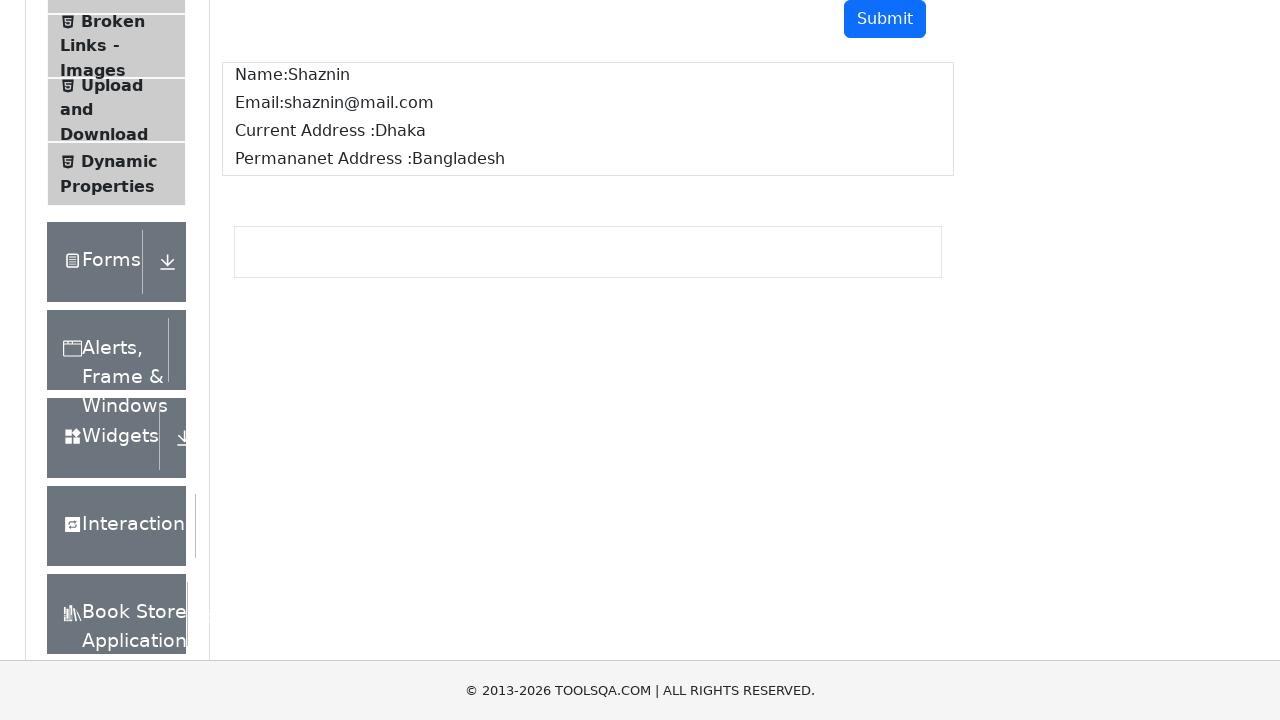

Verified current address 'Dhaka' in output
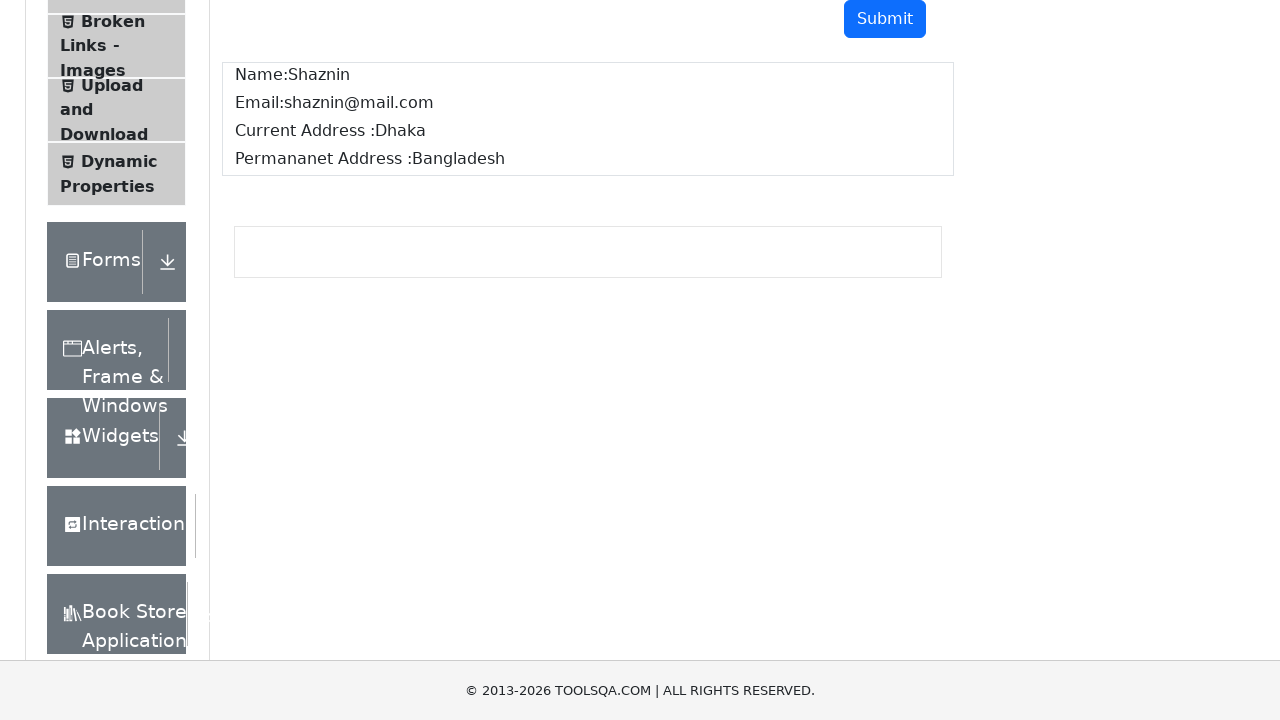

Verified permanent address 'Bangladesh' in output
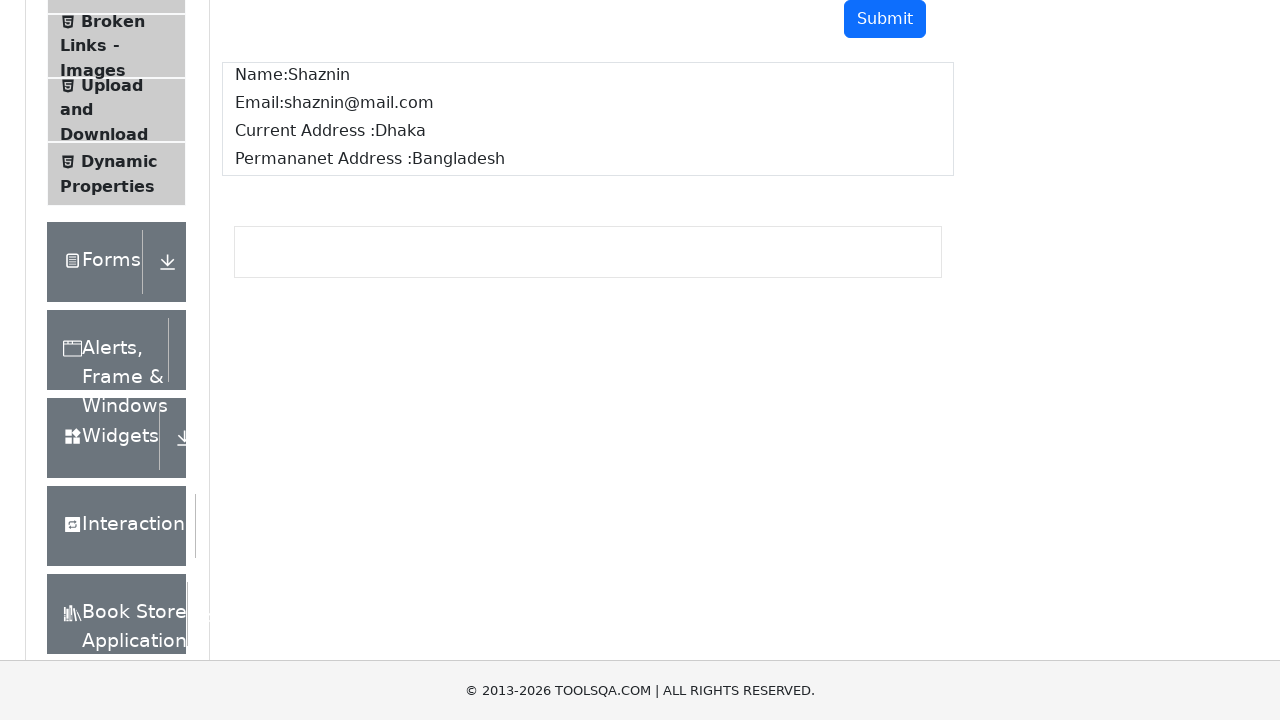

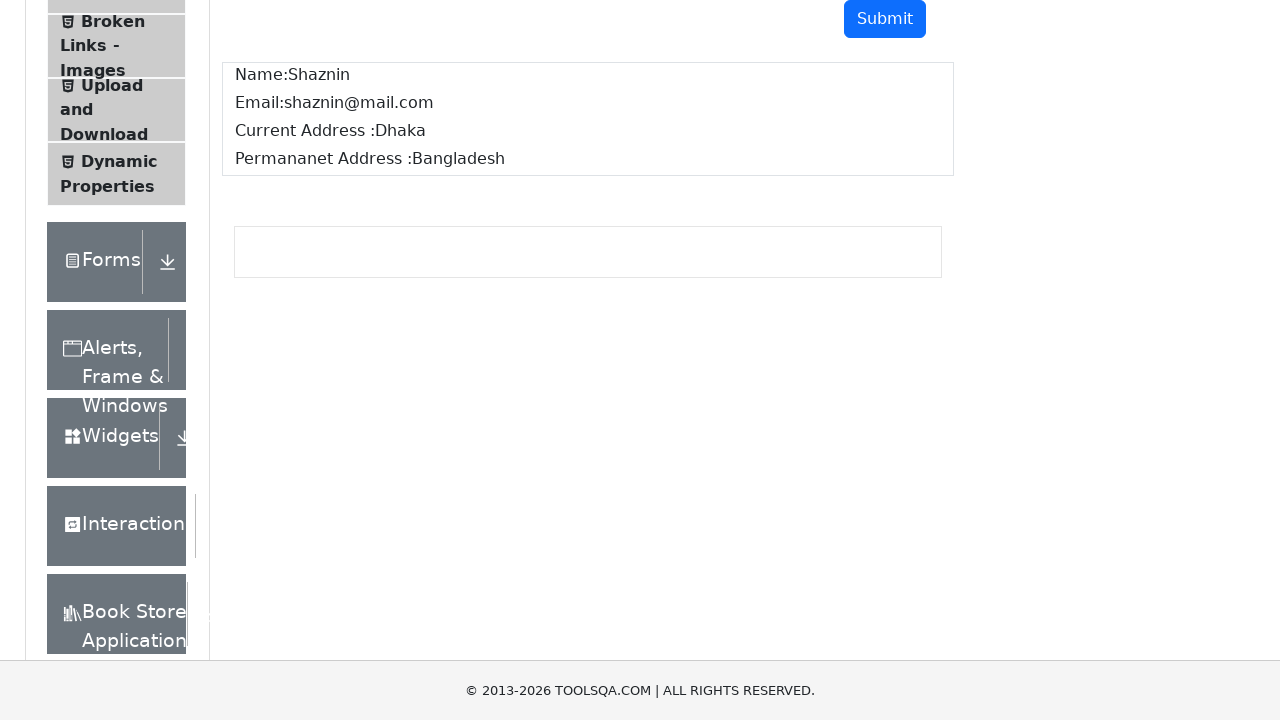